Tests addition functionality on a calculator by entering two numbers, selecting the addition operator, and verifying the result

Starting URL: https://safatelli.github.io/tp-test-logiciel/assets/calc.html

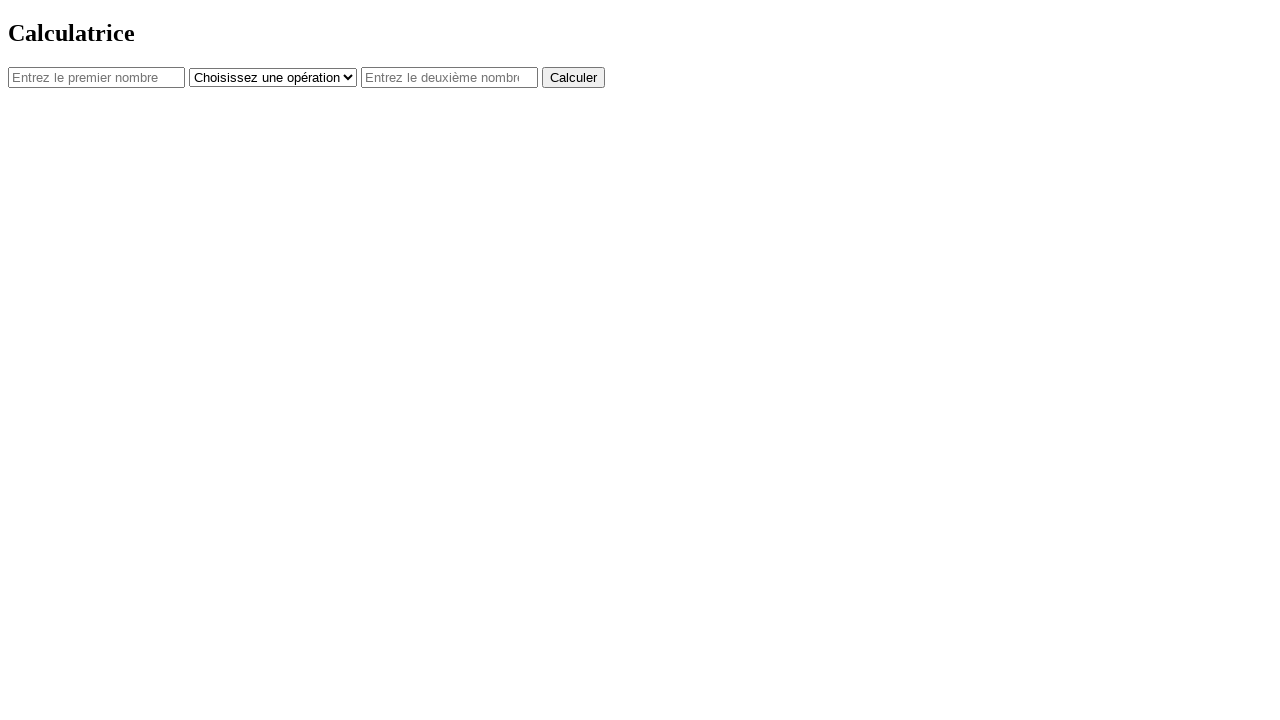

Entered first number '1' in num1 field on #num1
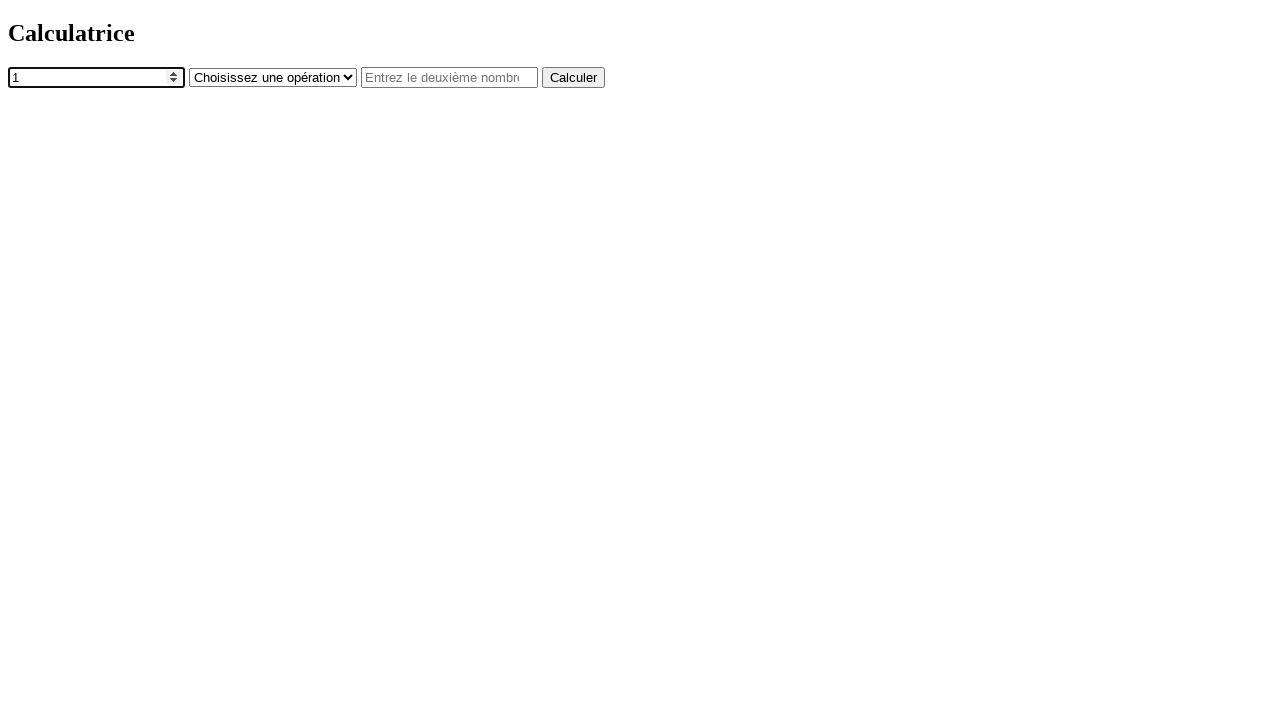

Clicked operator dropdown at (273, 77) on #operator
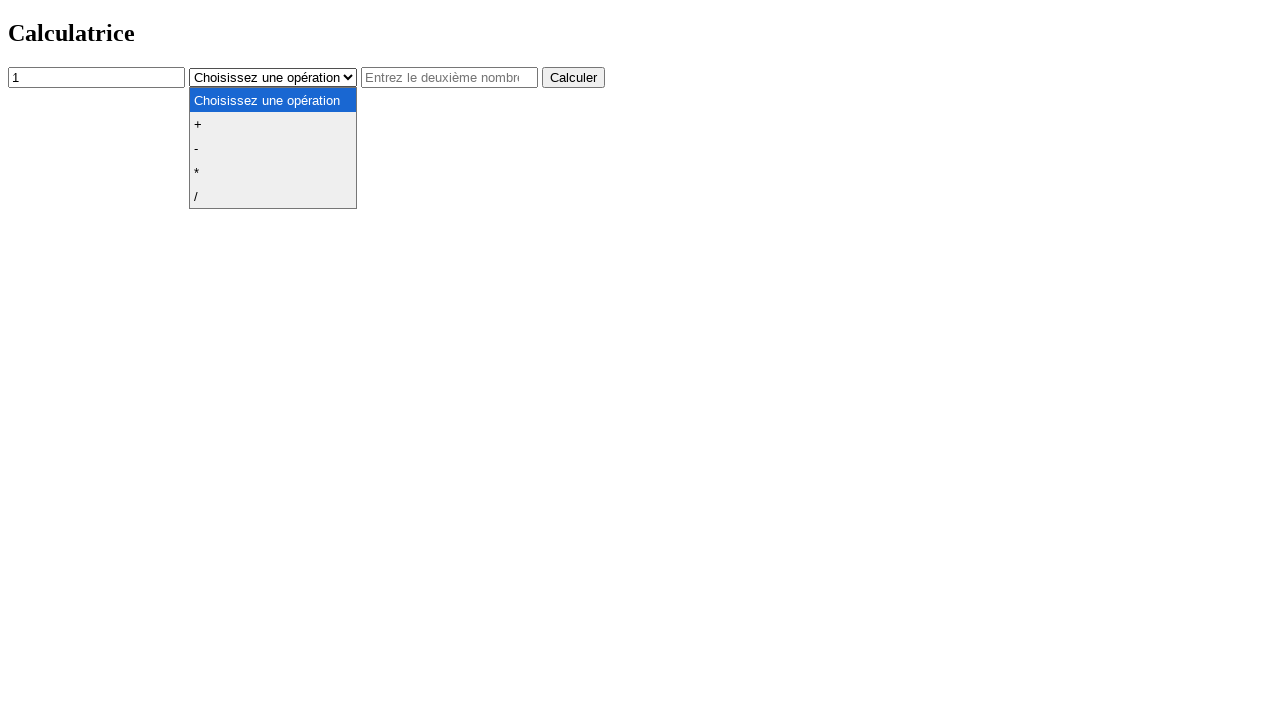

Selected addition operator '+' on #operator
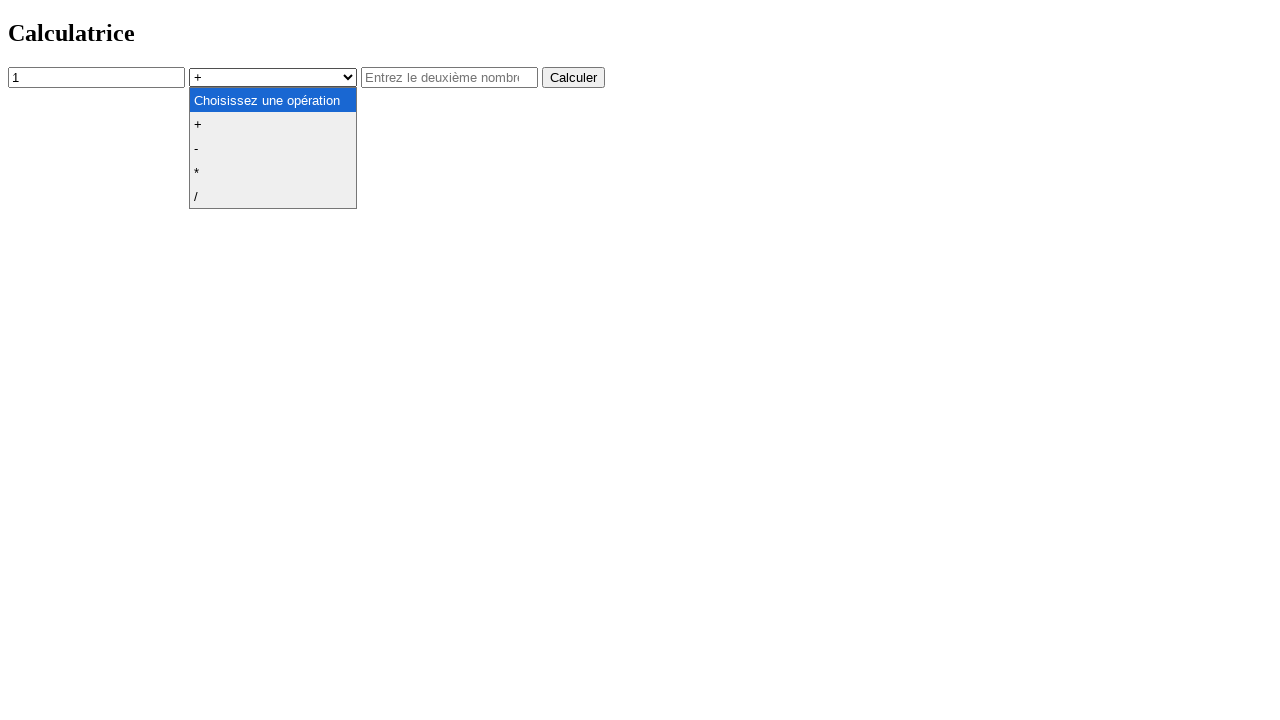

Entered second number '2' in num2 field on #num2
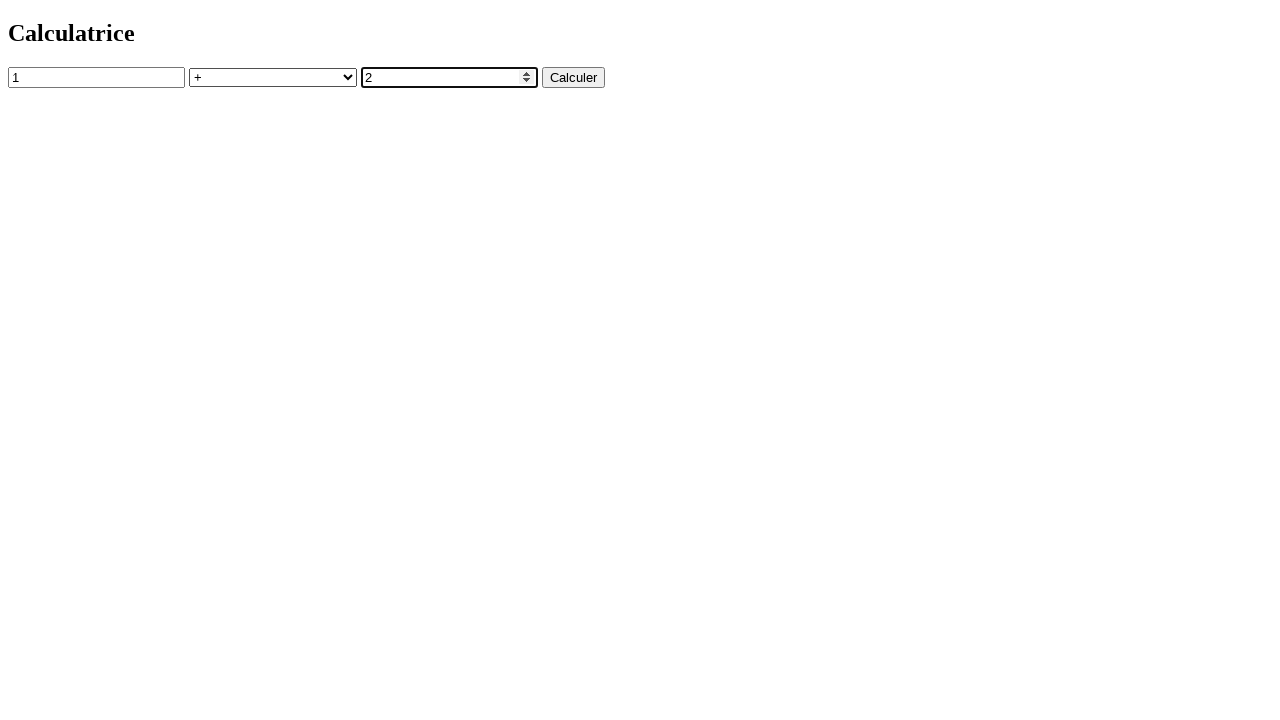

Clicked calculate button at (574, 77) on button
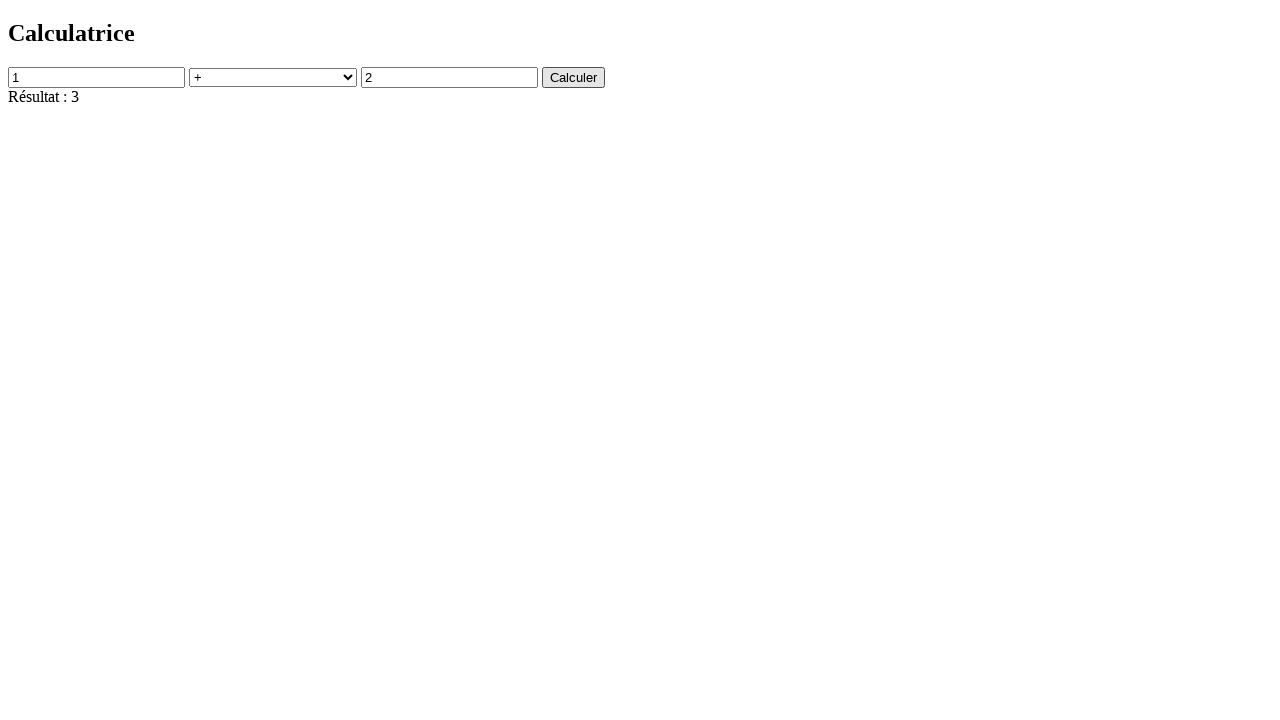

Result element loaded and is visible
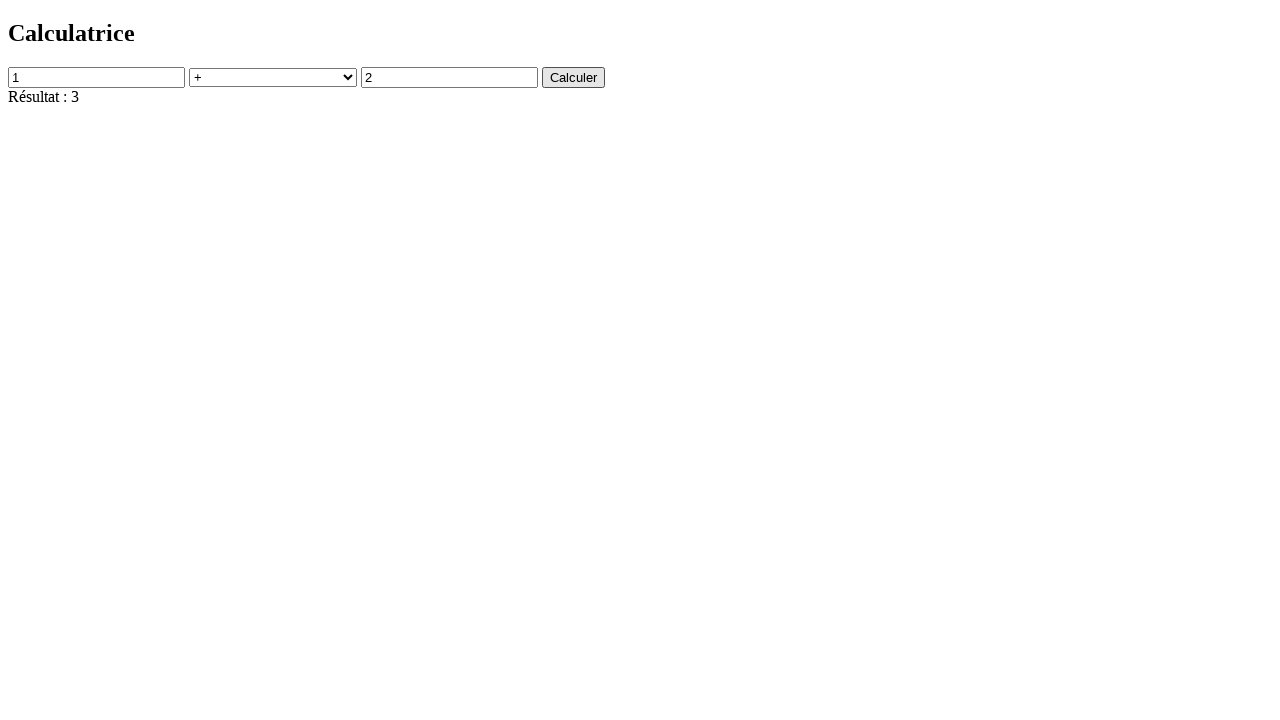

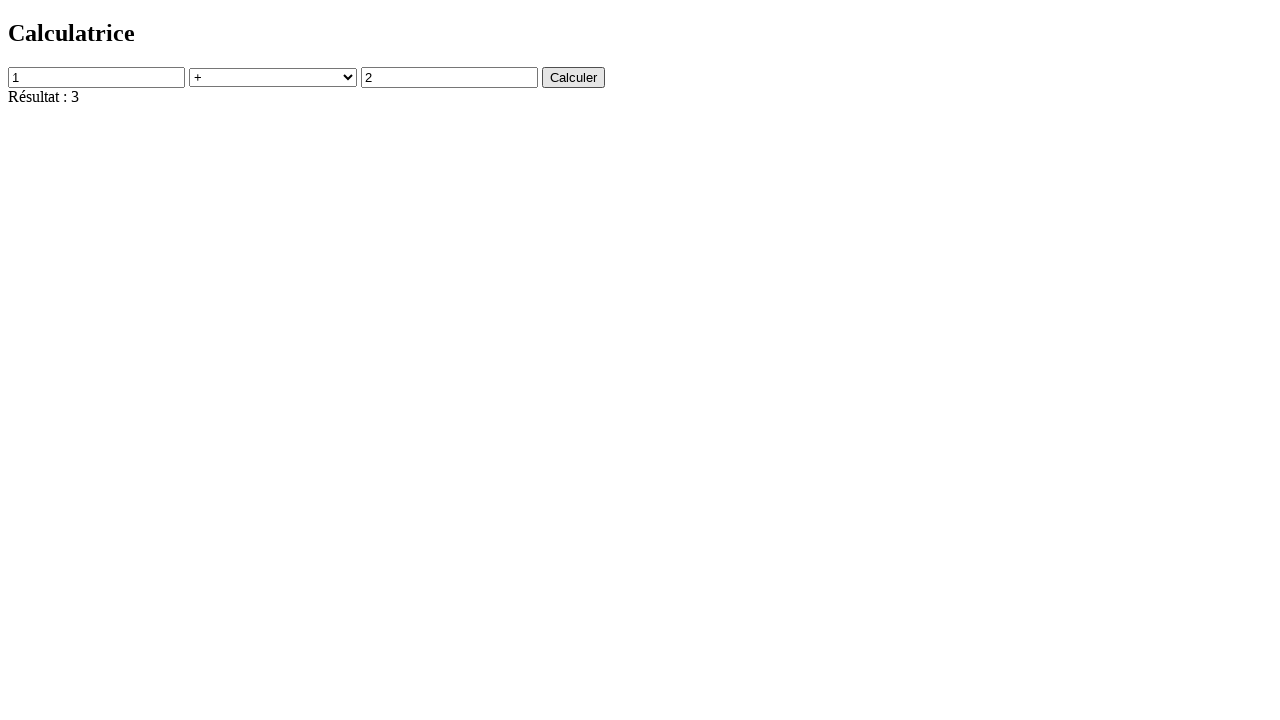